Tests that a user can select a department from the dropdown

Starting URL: http://adjiva.com/qa-test/

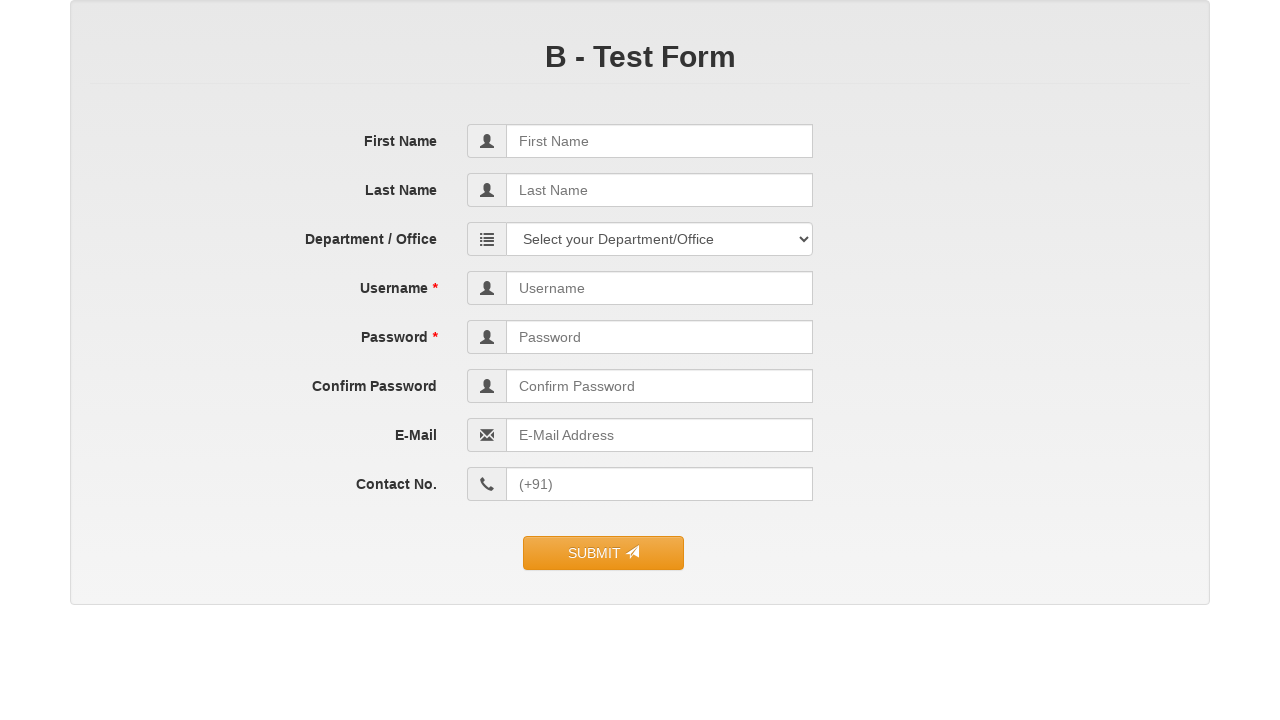

Navigated to http://adjiva.com/qa-test/
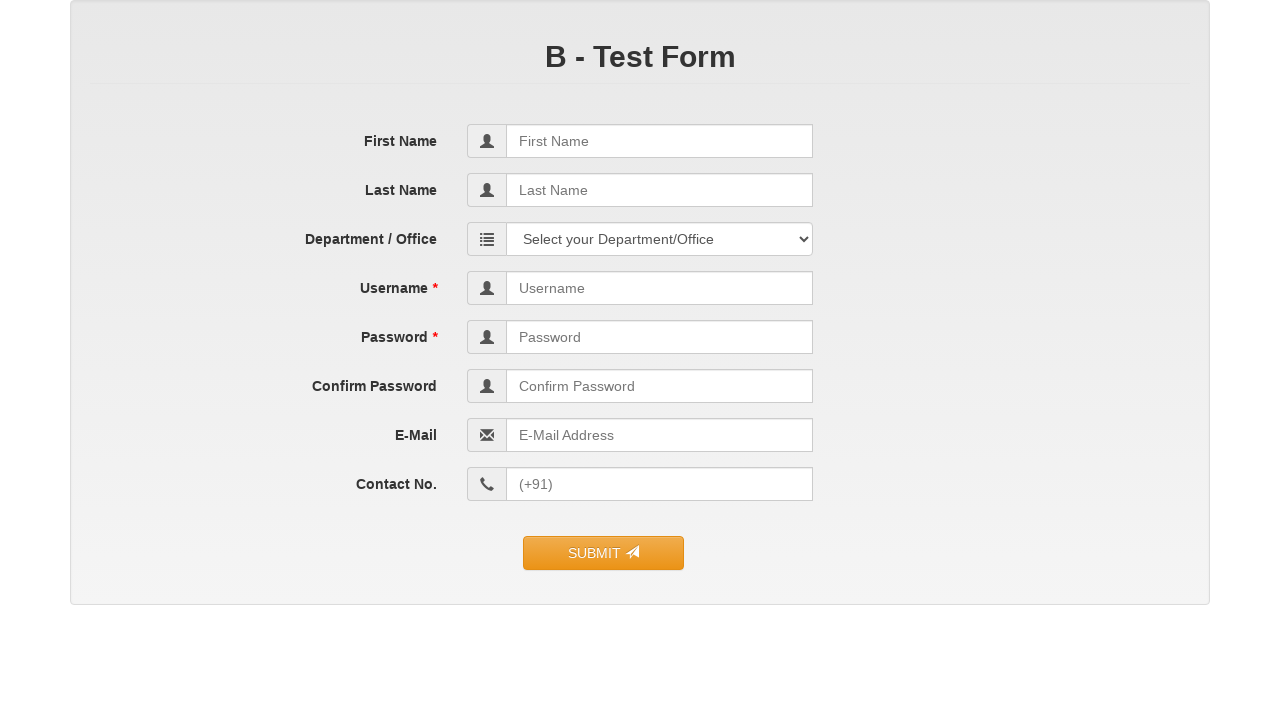

Selected 'Marketing' from department dropdown on //*[@id="contact_form"]/fieldset/div[3]/div/div/select
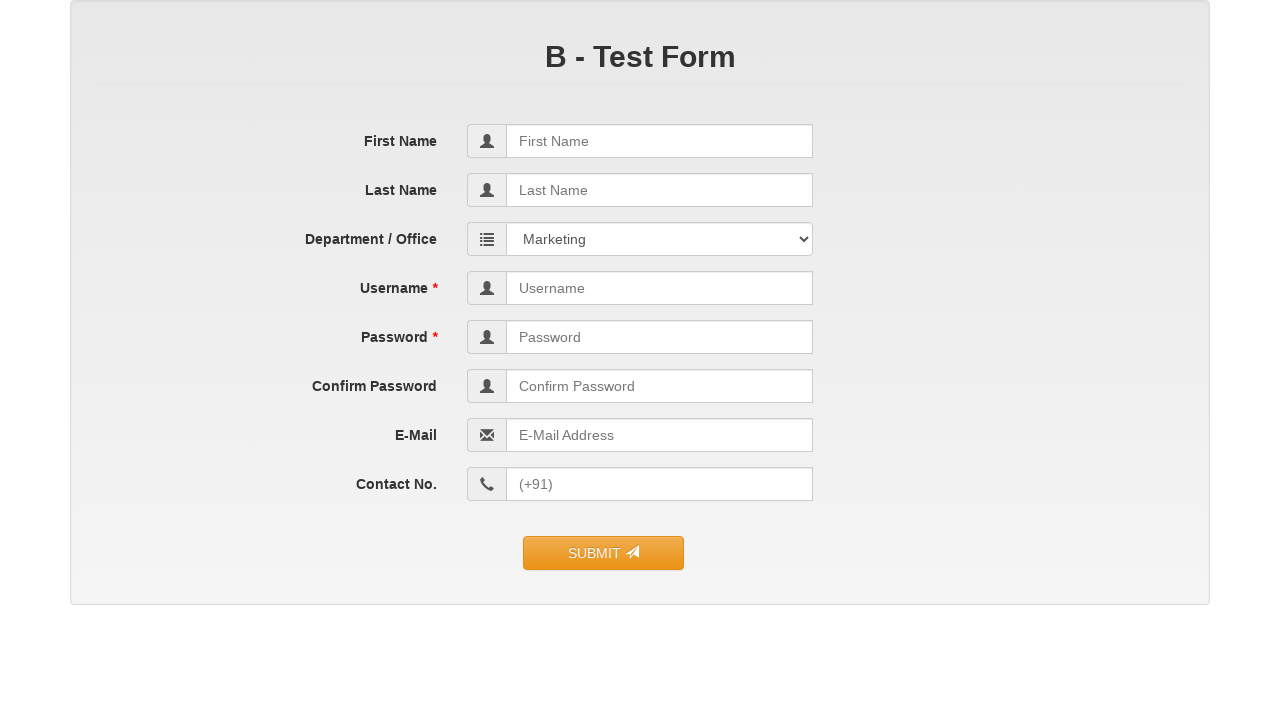

Waited for department selection to be applied
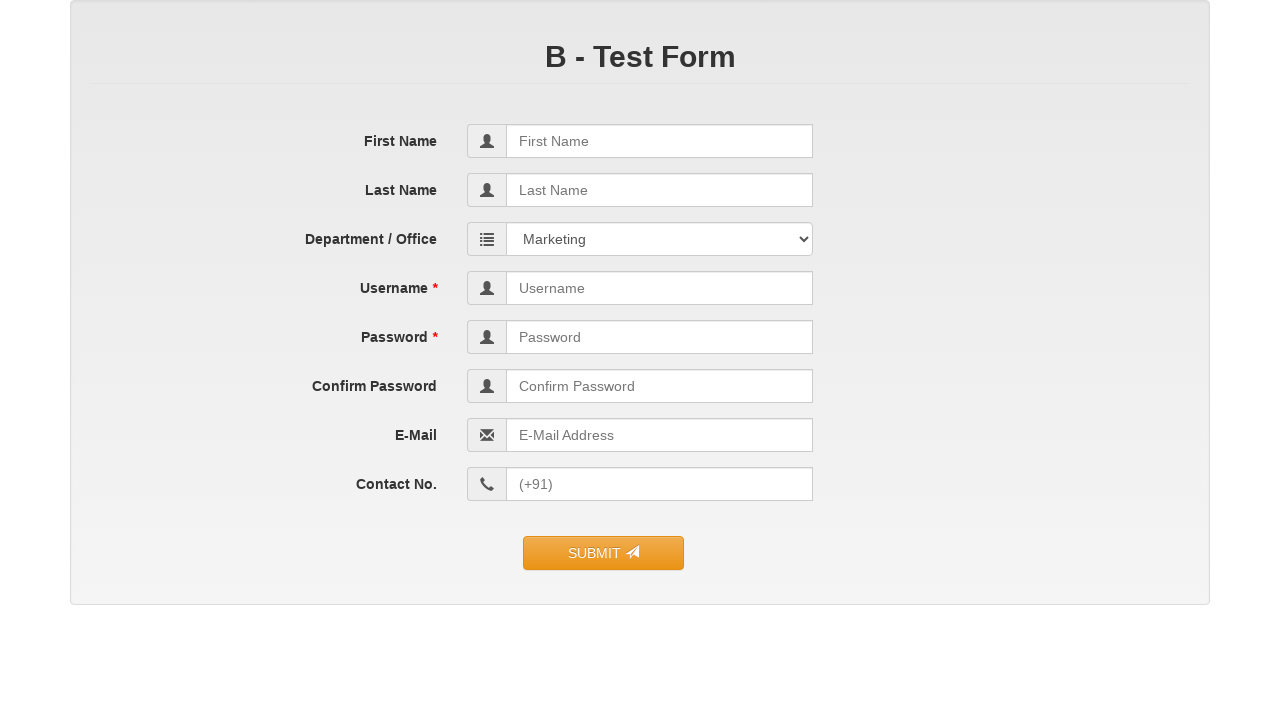

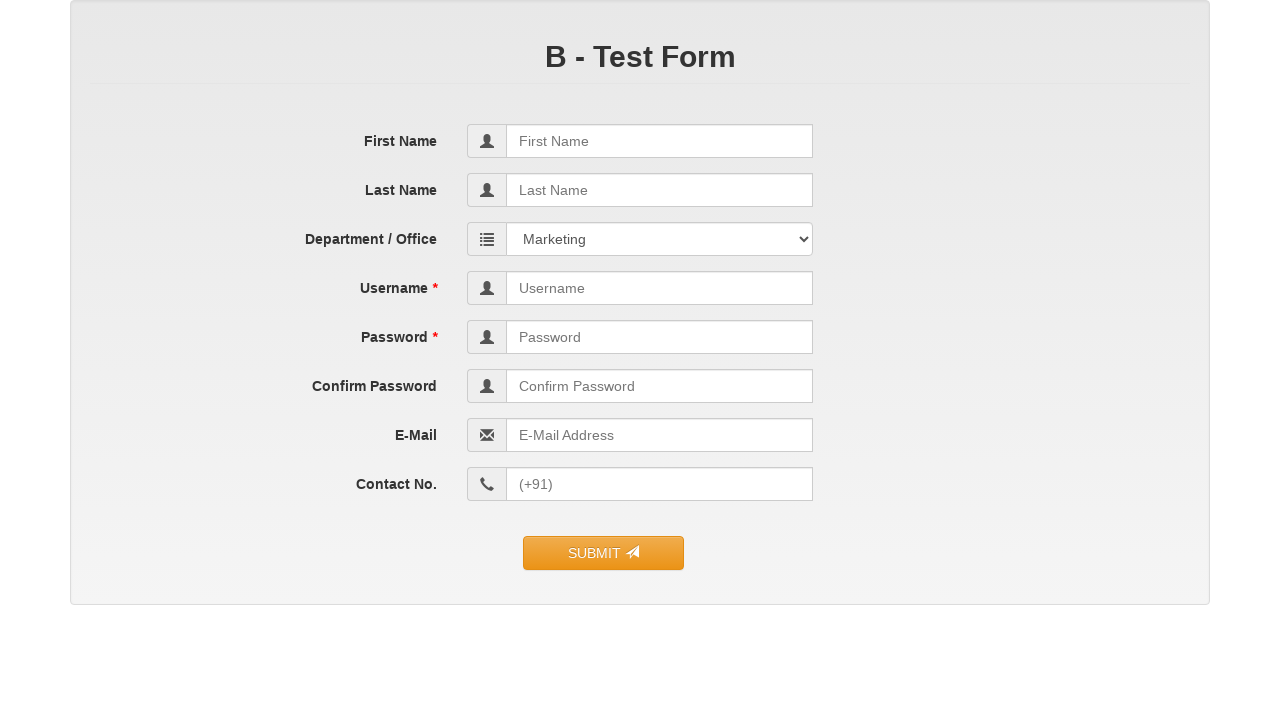